Tests drag and drop functionality on the jQuery UI droppable demo page by dragging a source element onto a target drop zone

Starting URL: http://jqueryui.com/droppable/

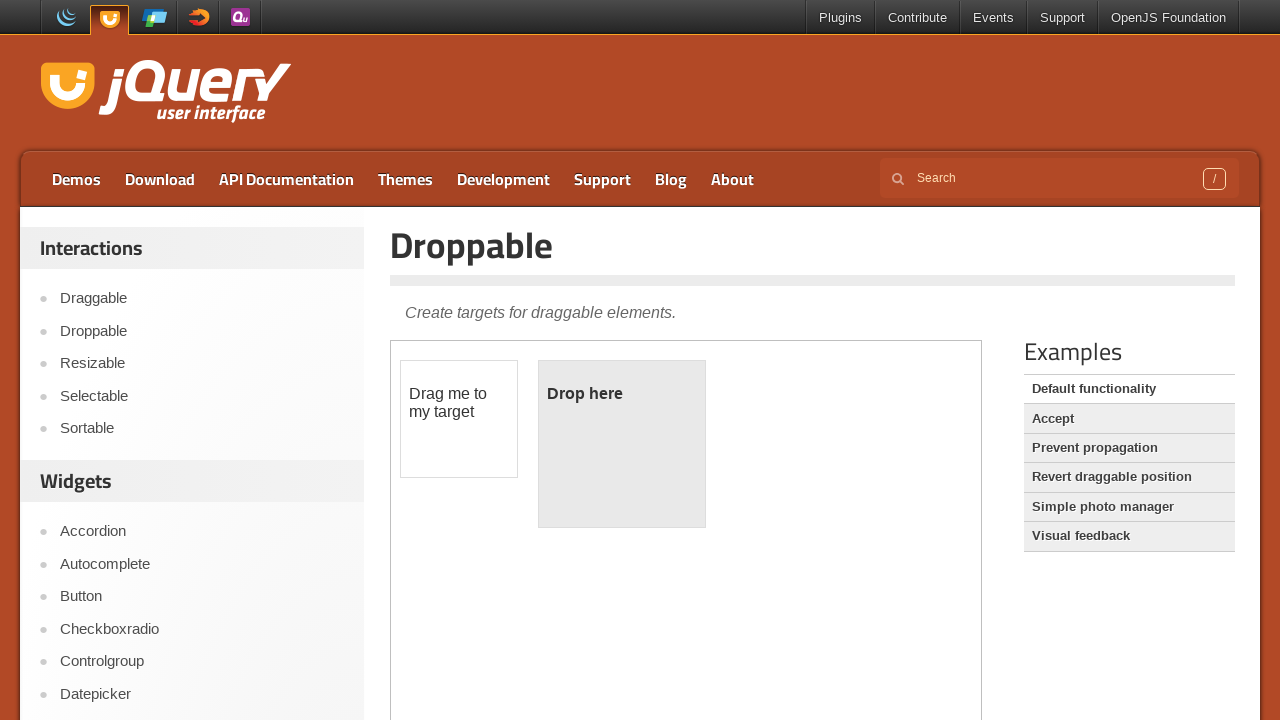

Located the demo iframe
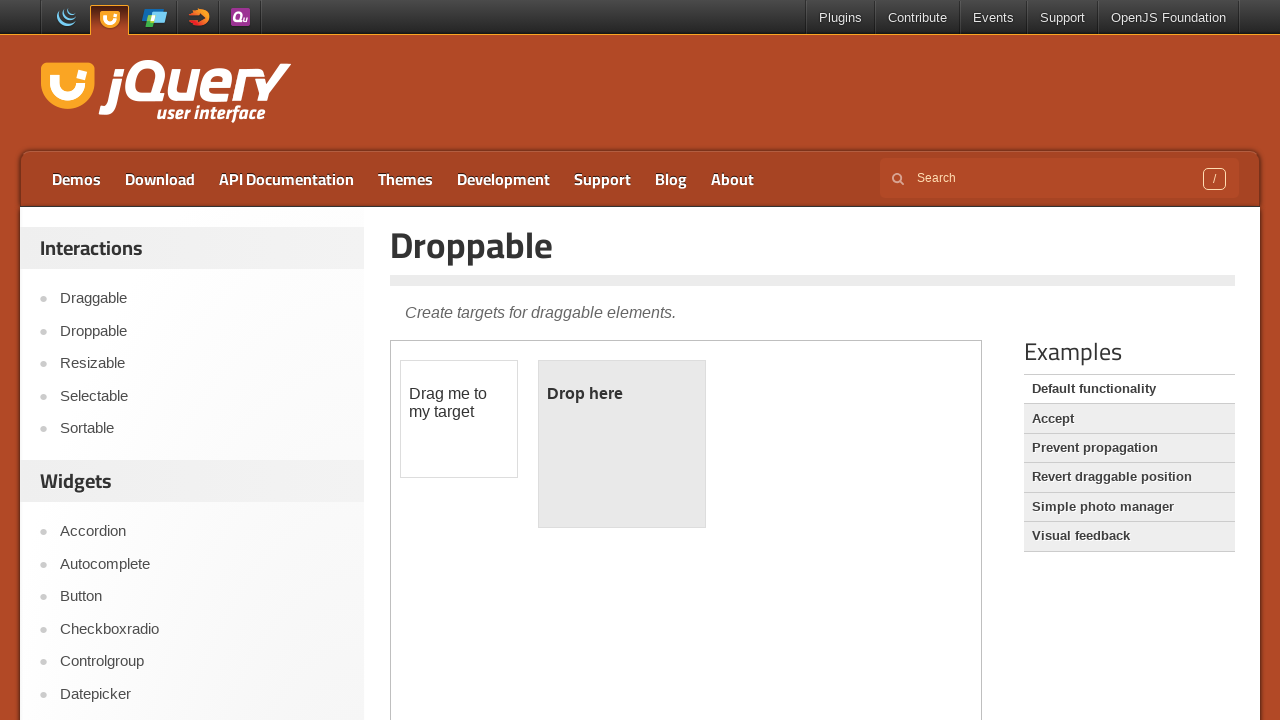

Located the draggable source element
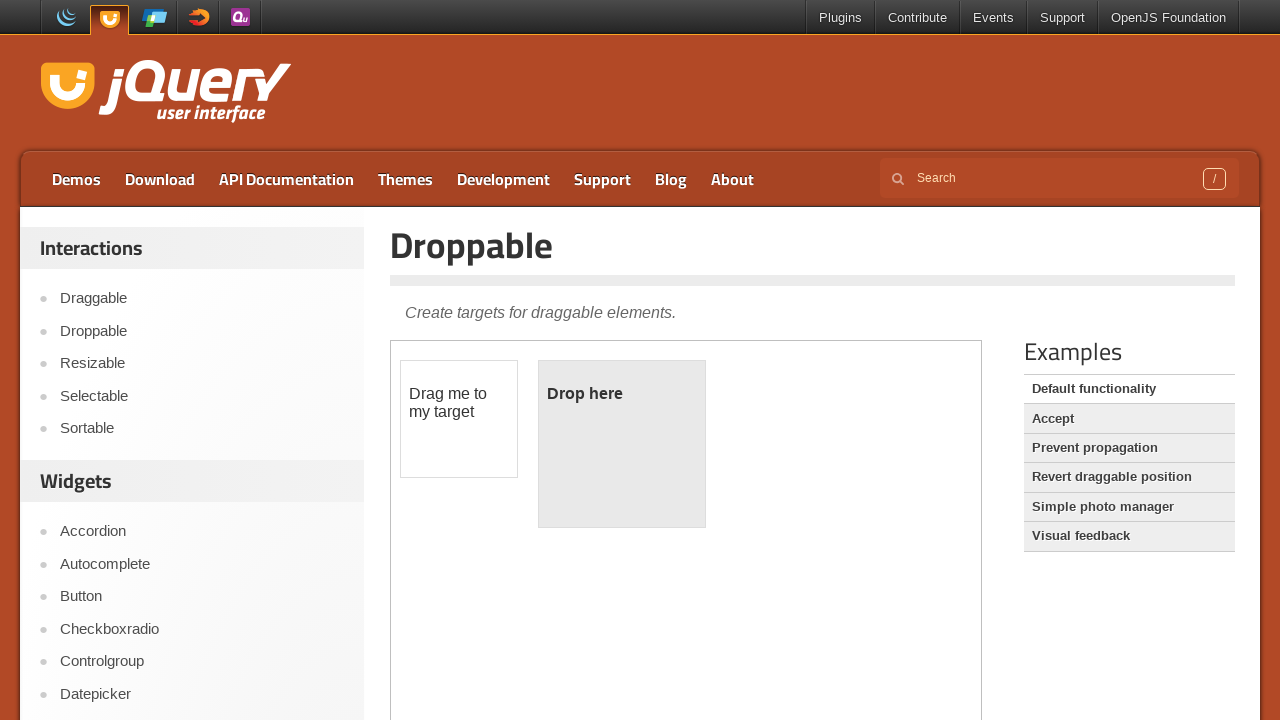

Located the droppable target zone
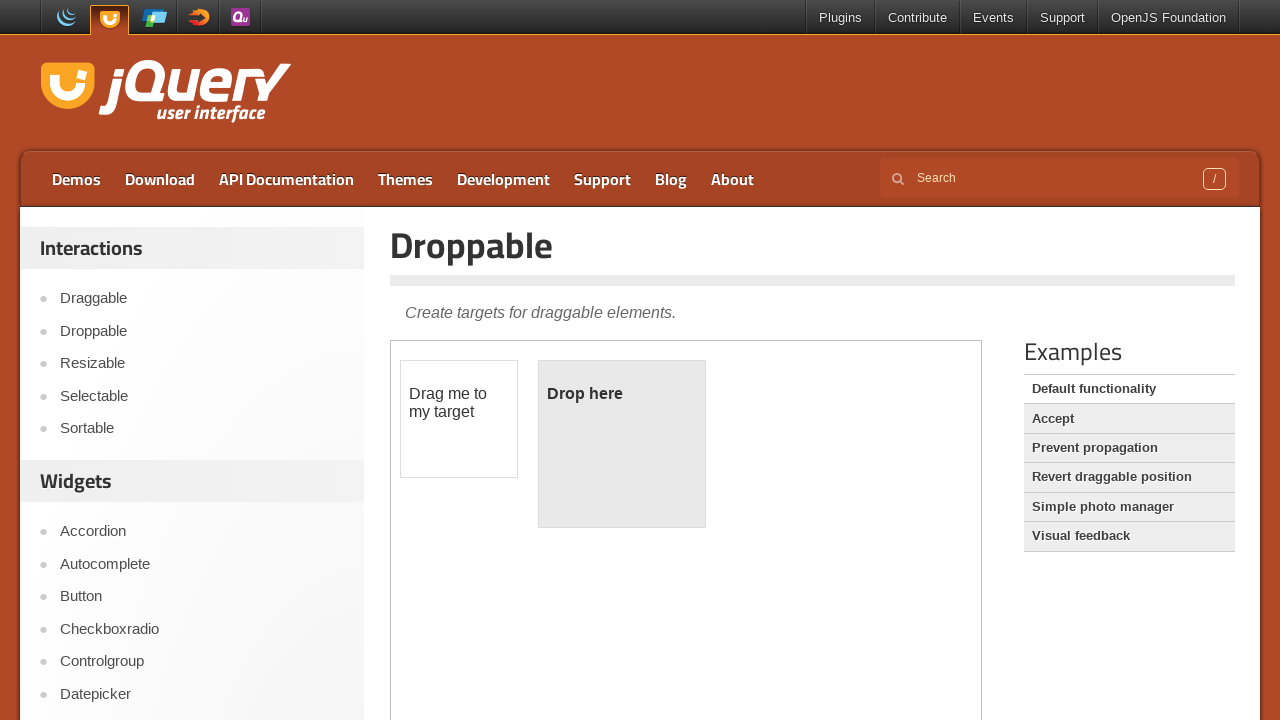

Dragged source element onto target drop zone at (622, 444)
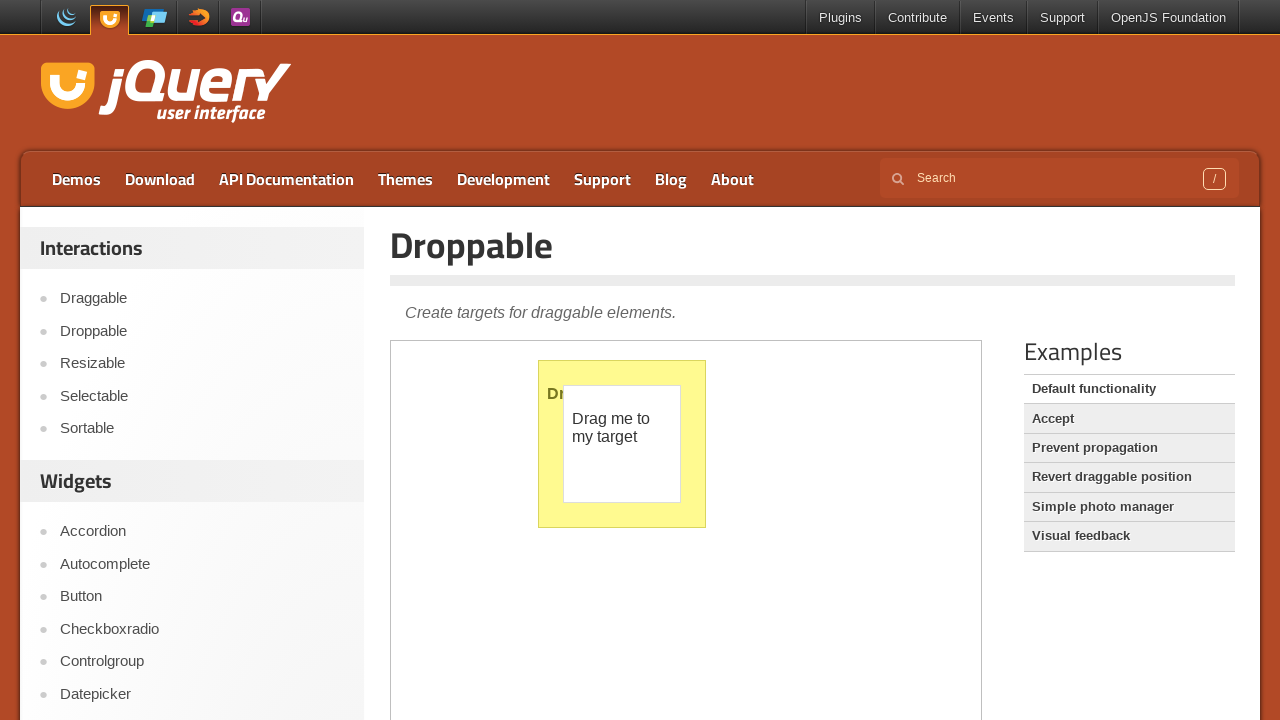

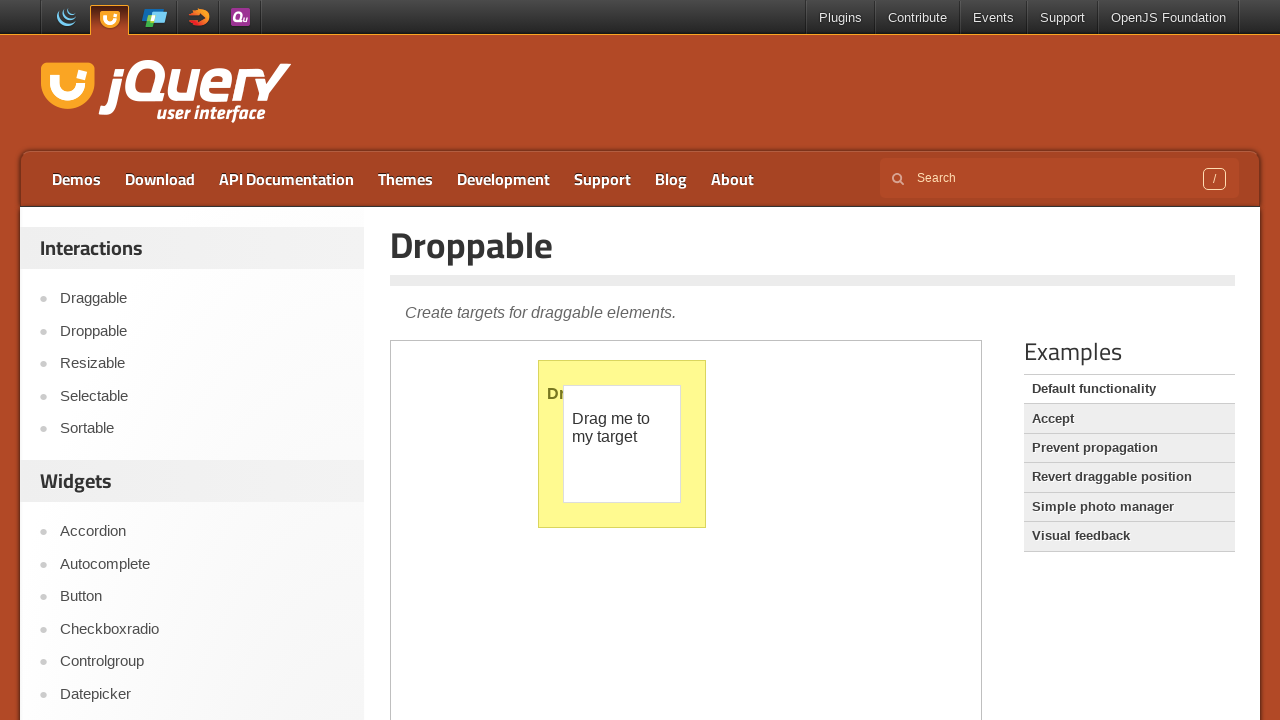